Tests sending text to a JavaScript prompt by clicking the third button, entering a name, and verifying it appears in the result

Starting URL: https://the-internet.herokuapp.com/javascript_alerts

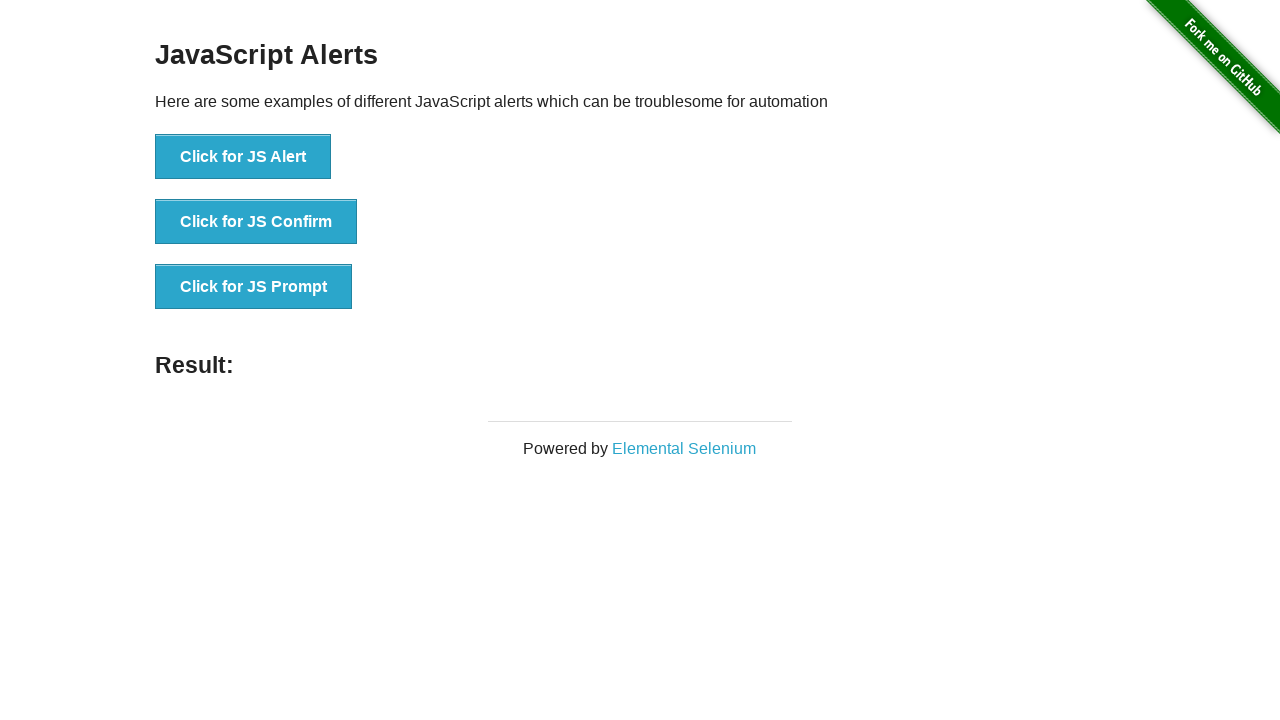

Set up dialog handler to accept prompt with name 'Emre'
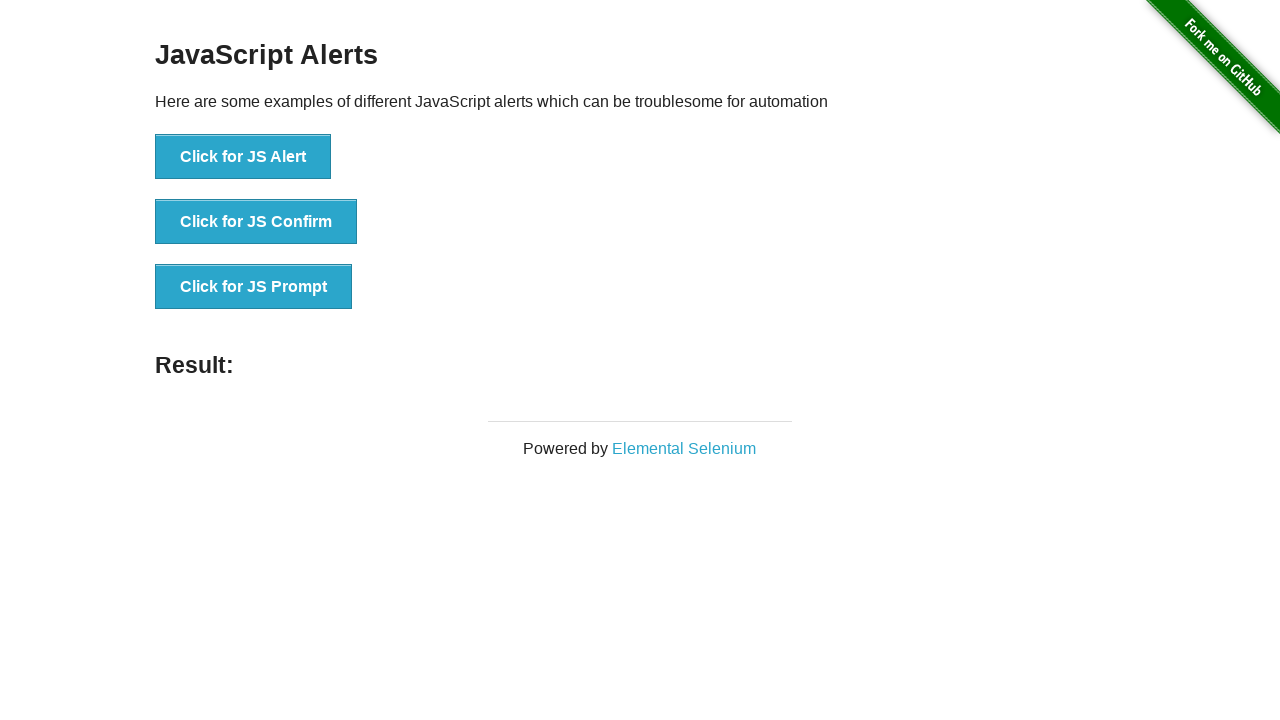

Clicked the 'Click for JS Prompt' button to trigger JavaScript prompt at (254, 287) on button:has-text('Click for JS Prompt')
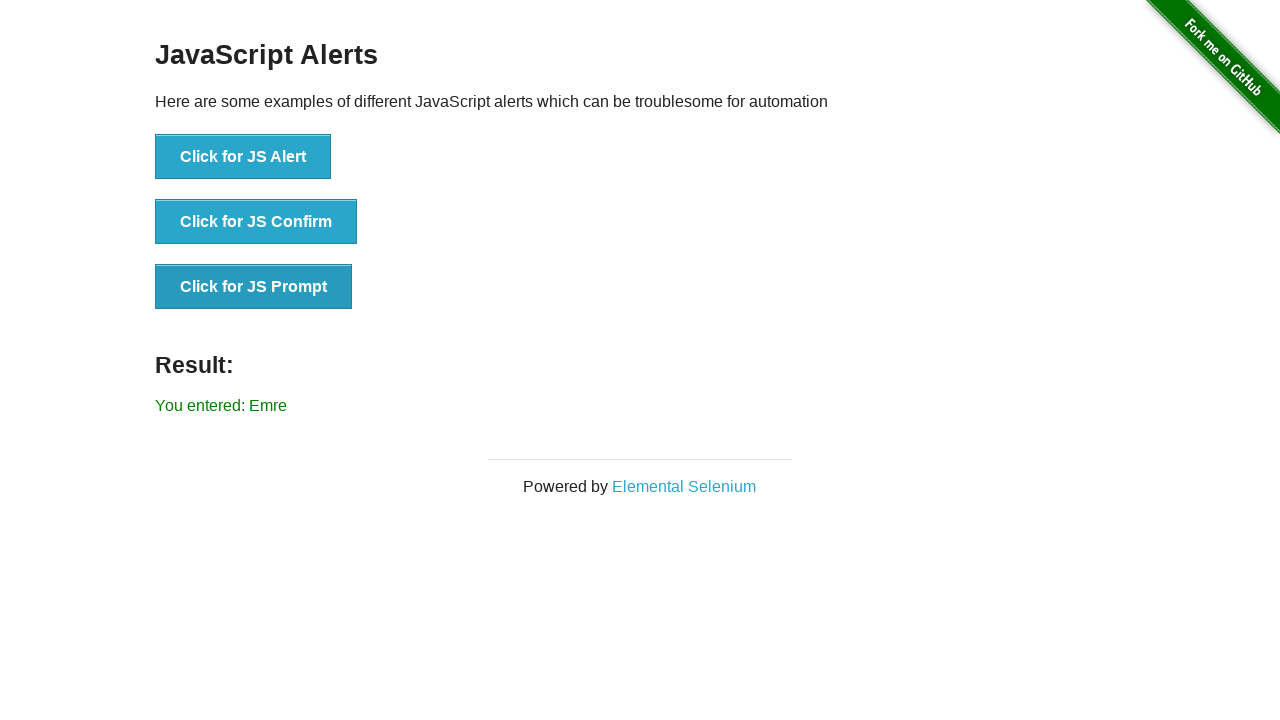

Located result element displaying entered name
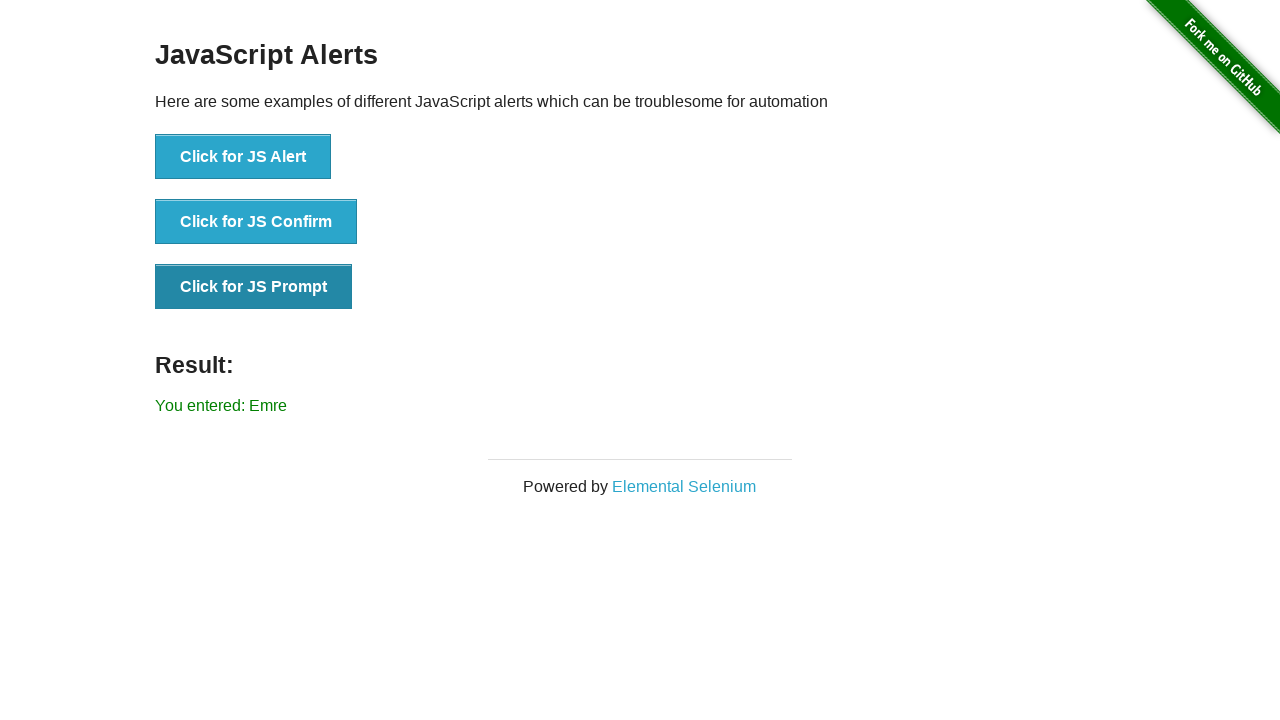

Verified that 'Emre' appears in the result text
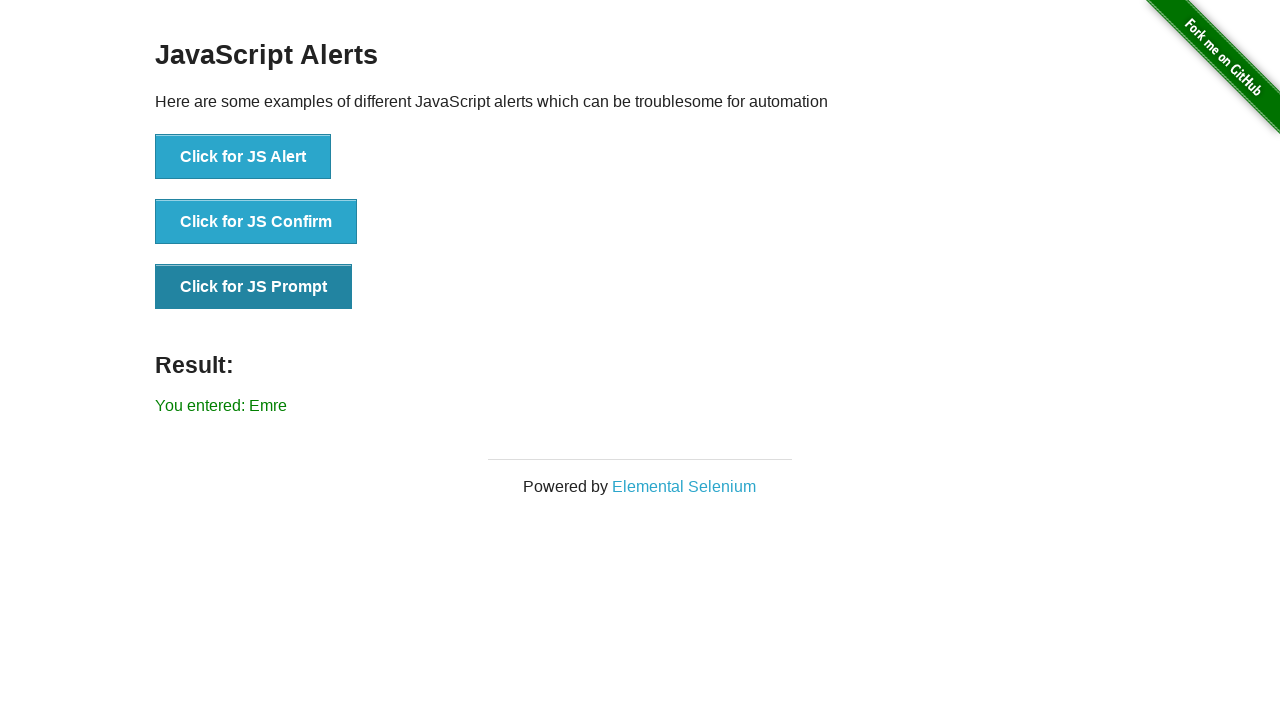

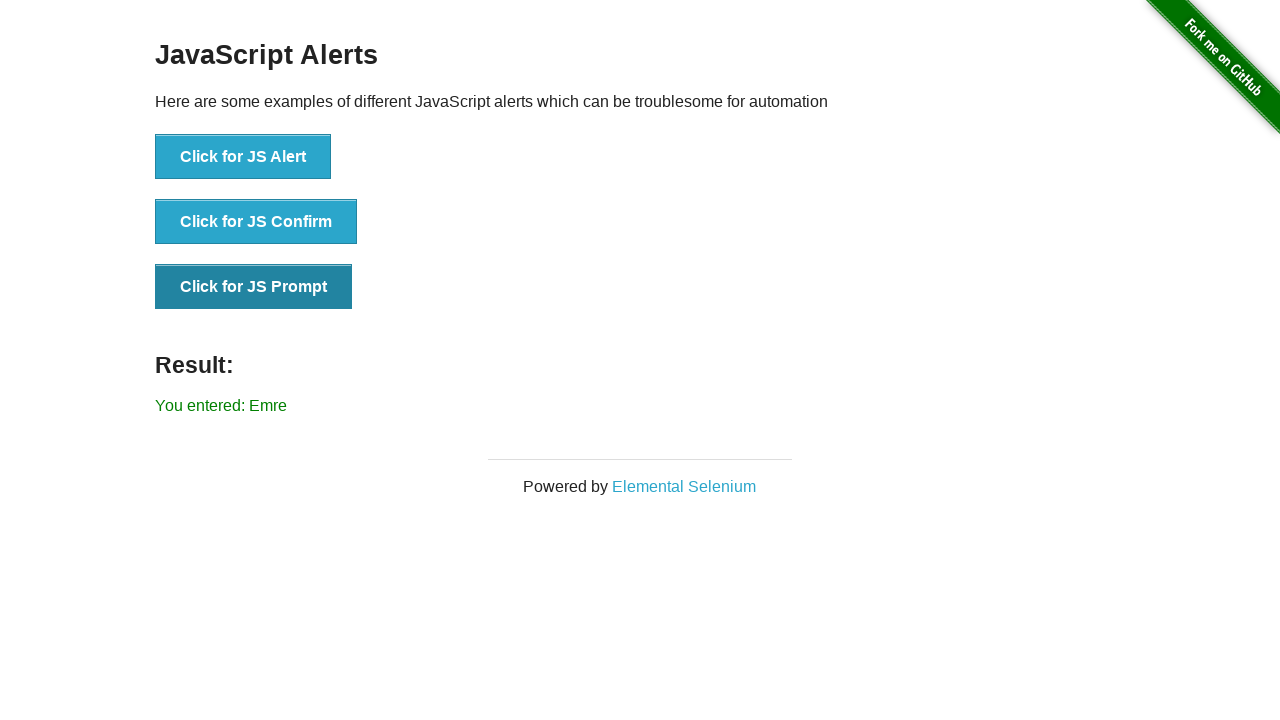